Tests window handling by opening a new window, switching between windows, and verifying content in each window

Starting URL: https://the-internet.herokuapp.com/

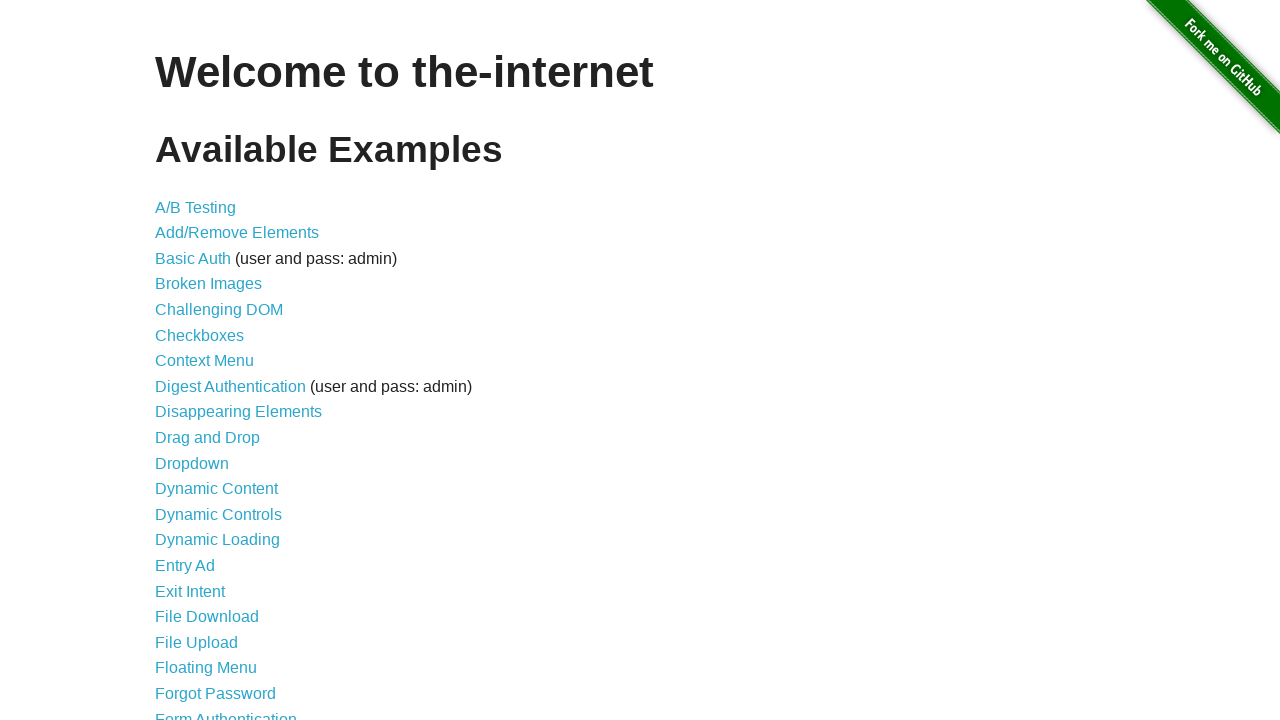

Clicked on Multiple Windows link at (218, 369) on text='Multiple Windows'
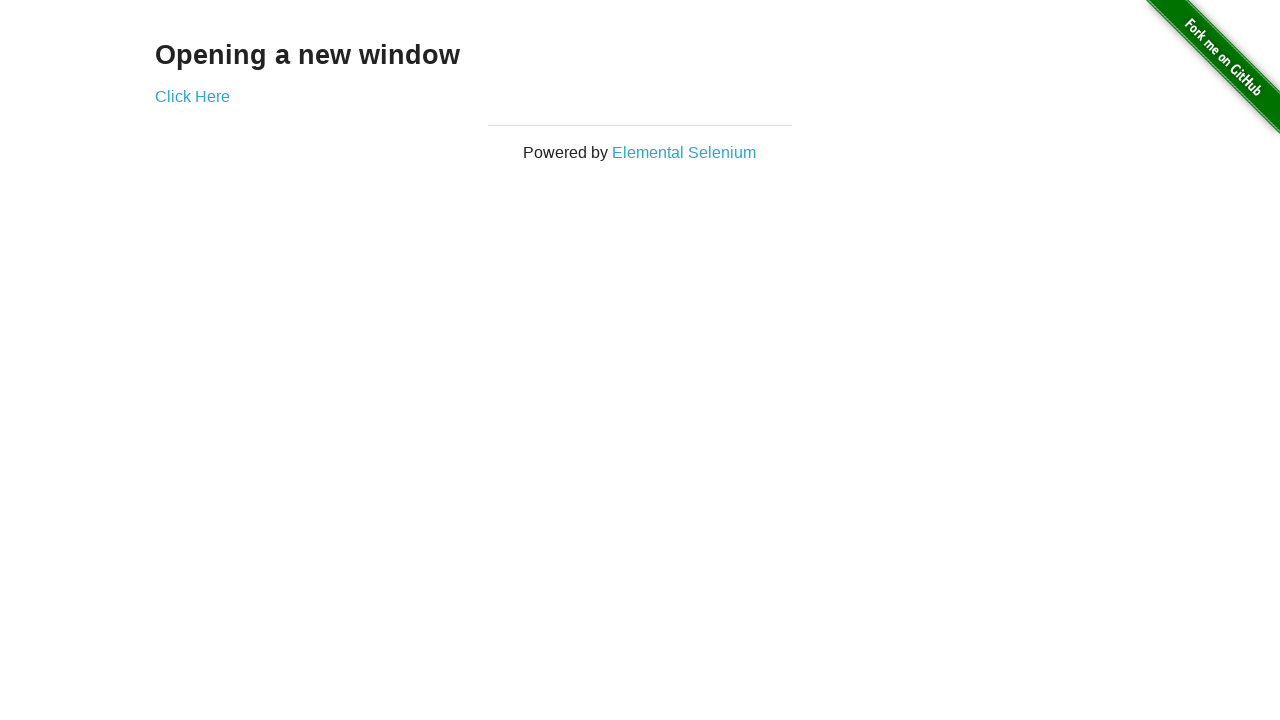

Clicked link to open new window at (192, 96) on a[href='/windows/new']
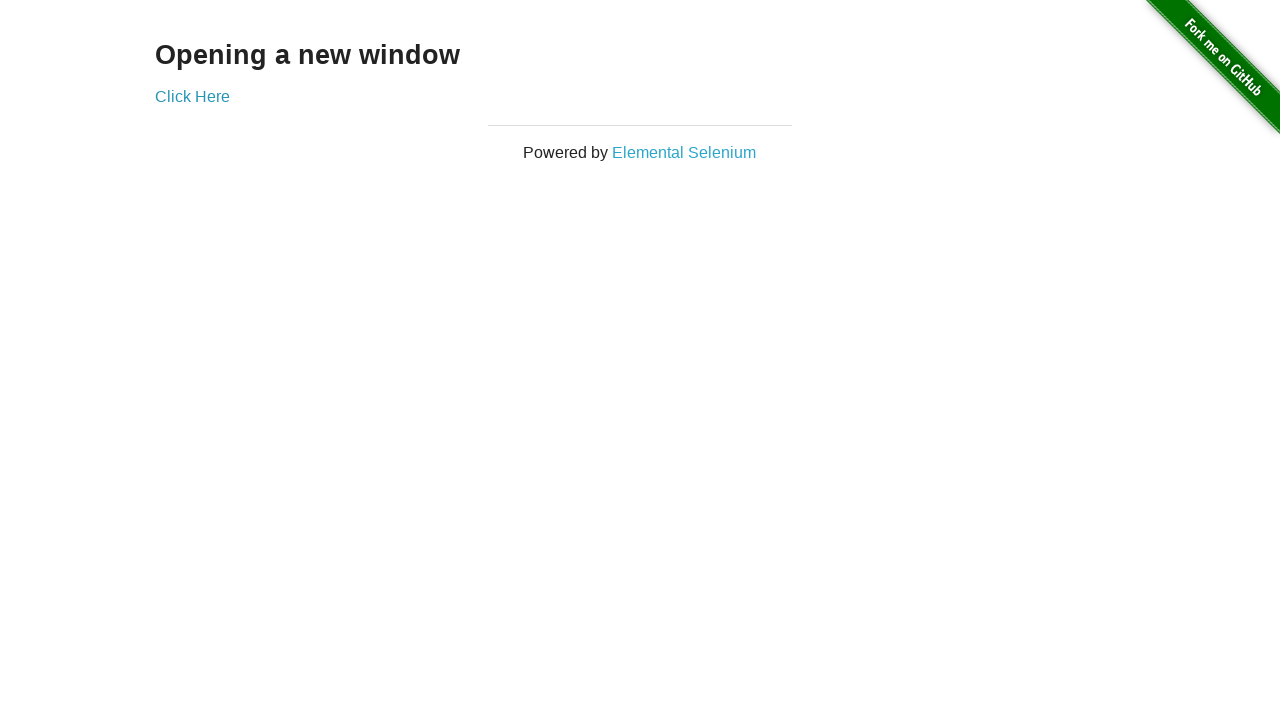

New window popup opened and captured
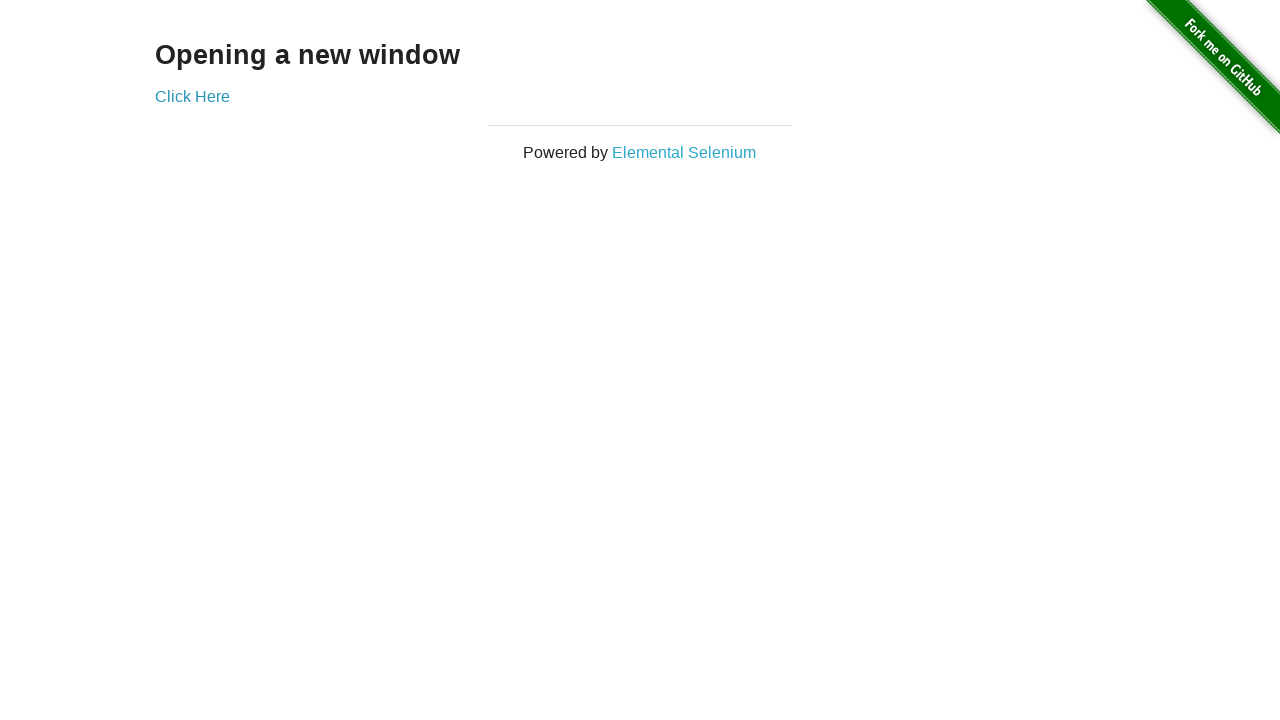

Retrieved text from new window: 'New Window'
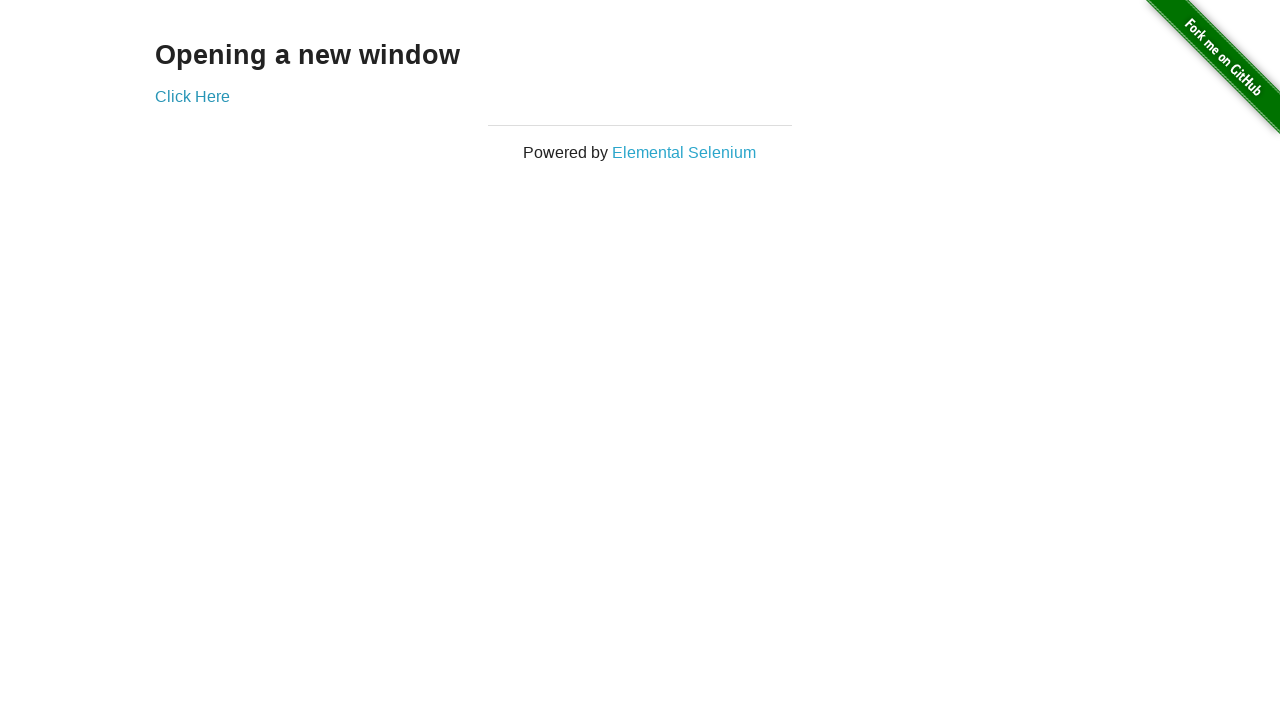

Retrieved text from original window: 'Opening a new window'
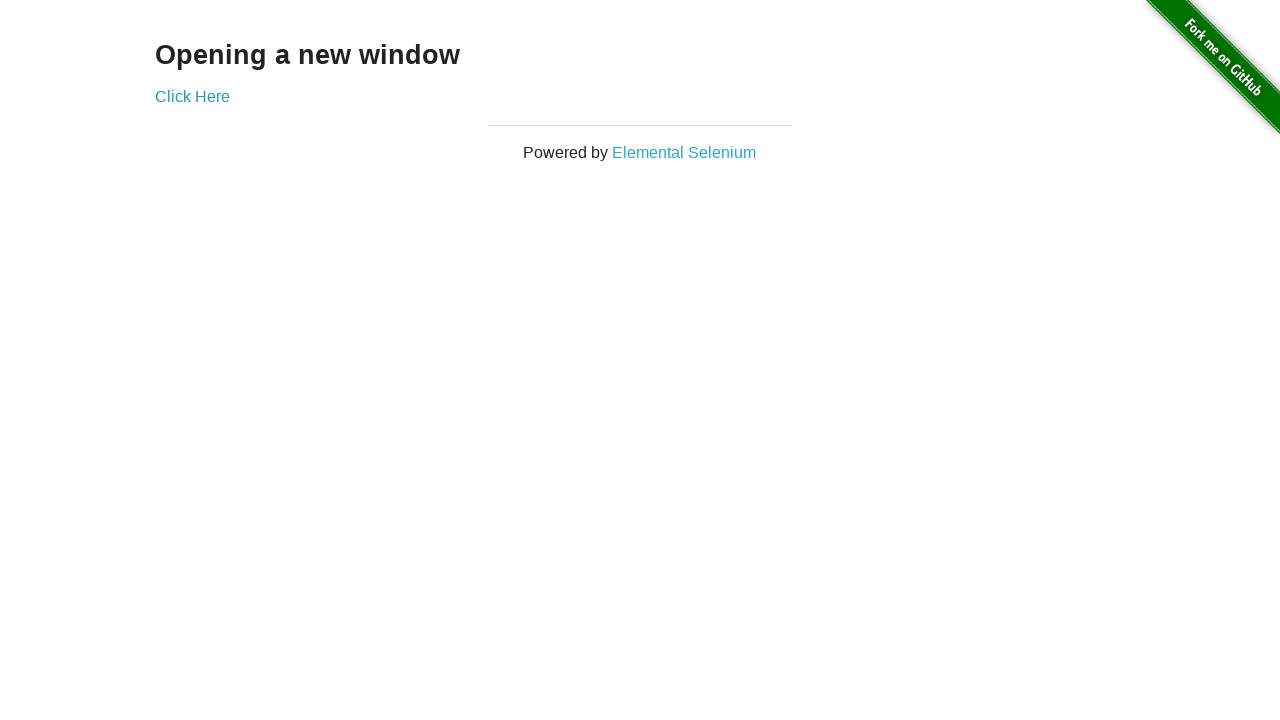

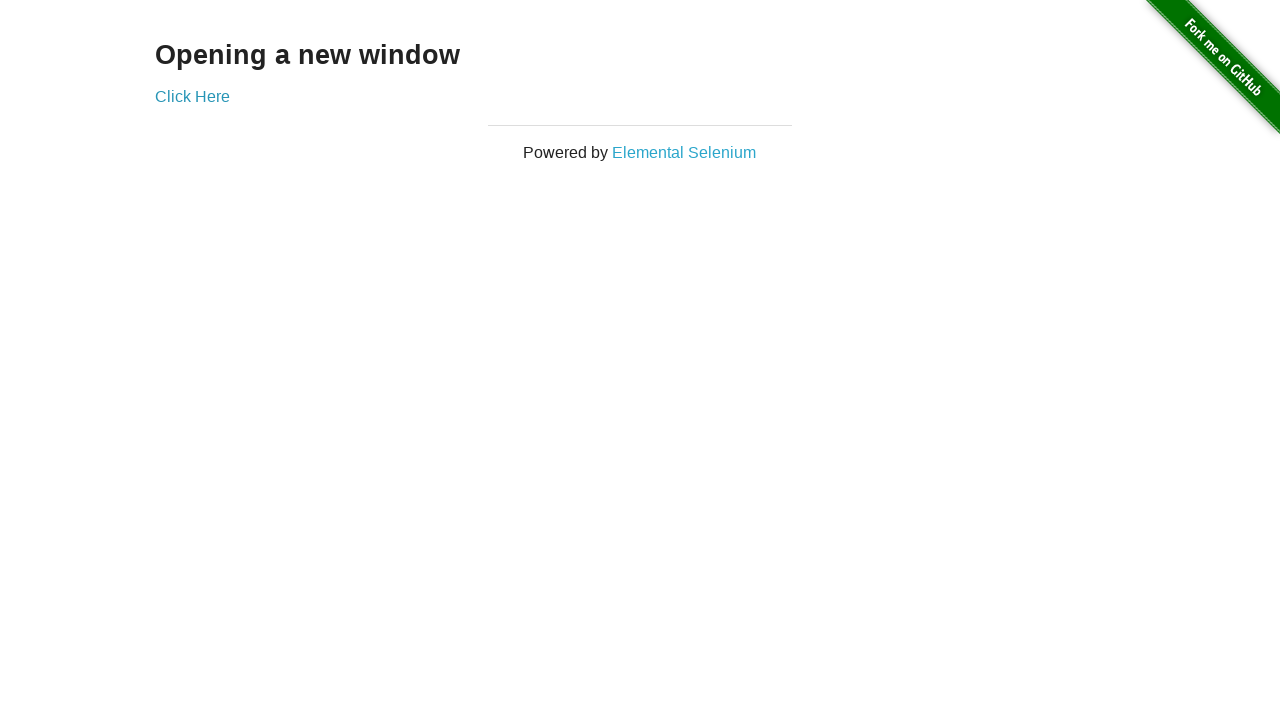